Tests different types of JavaScript alerts (simple alert, confirm dialog, and prompt dialog) by triggering each one and accepting them, including entering text in the prompt alert.

Starting URL: https://letcode.in/alert

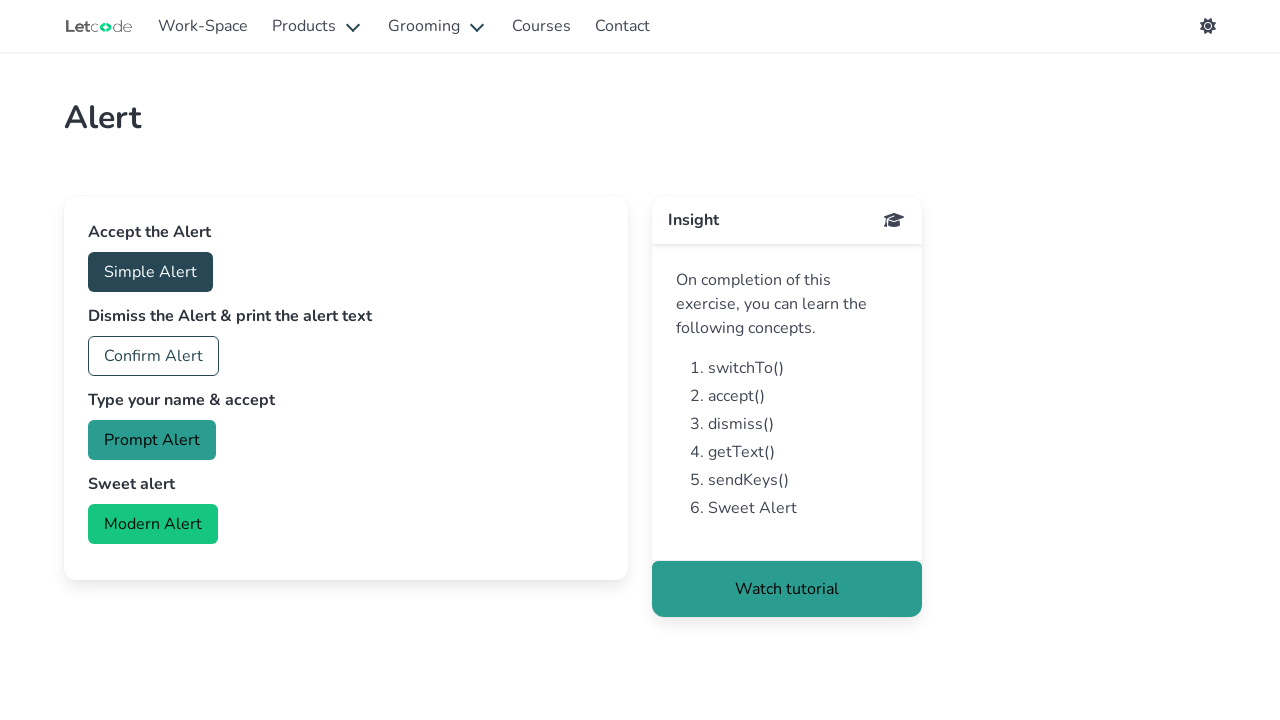

Clicked button to trigger simple alert at (150, 272) on #accept
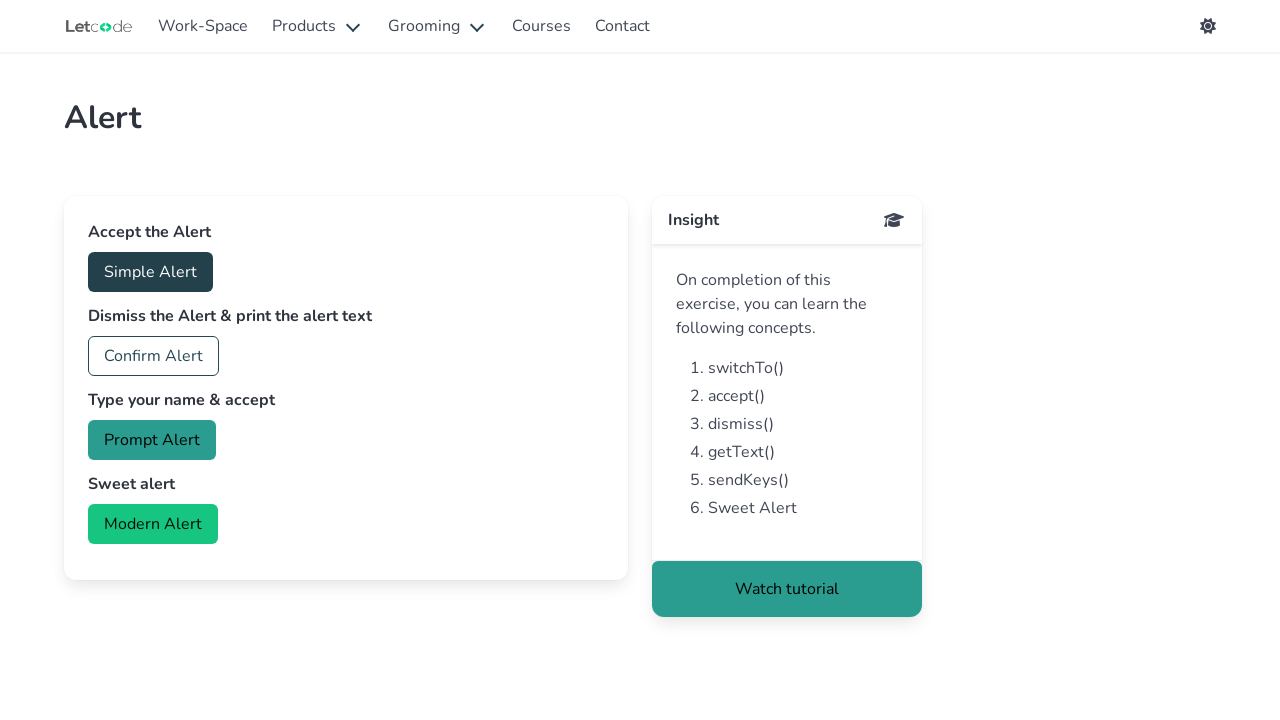

Registered dialog handler and accepted simple alert
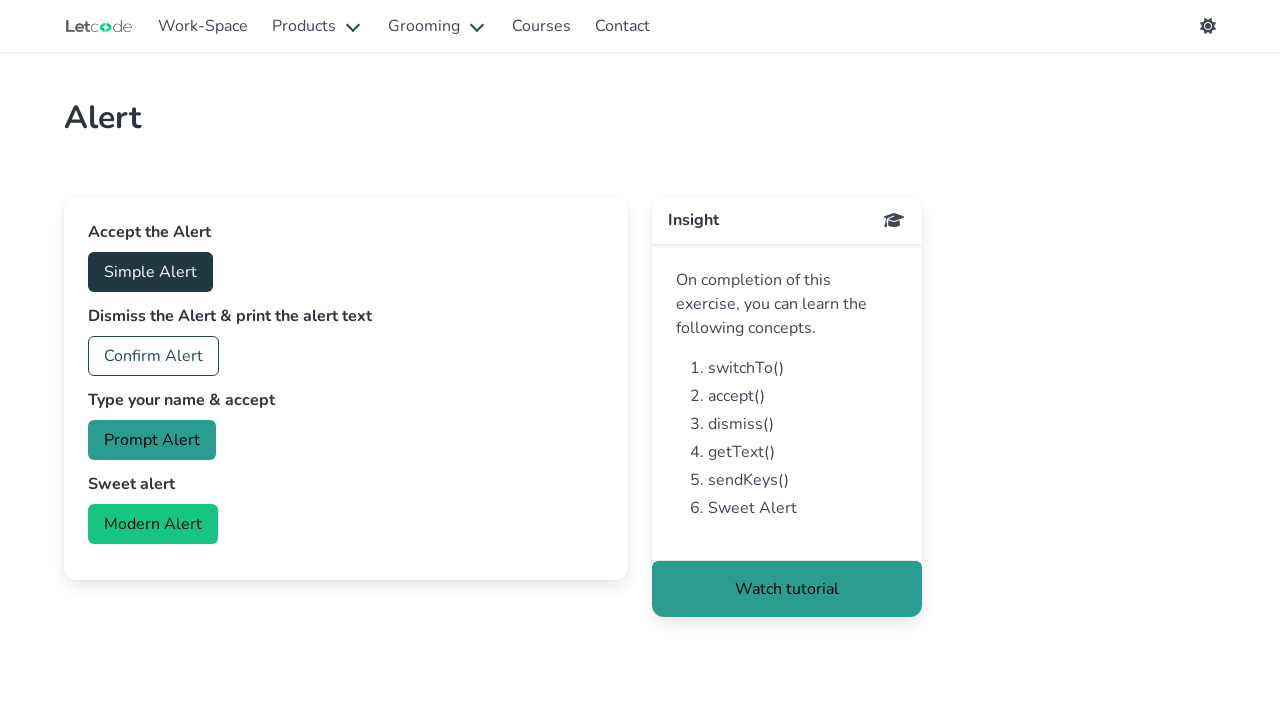

Registered handler for confirm dialog
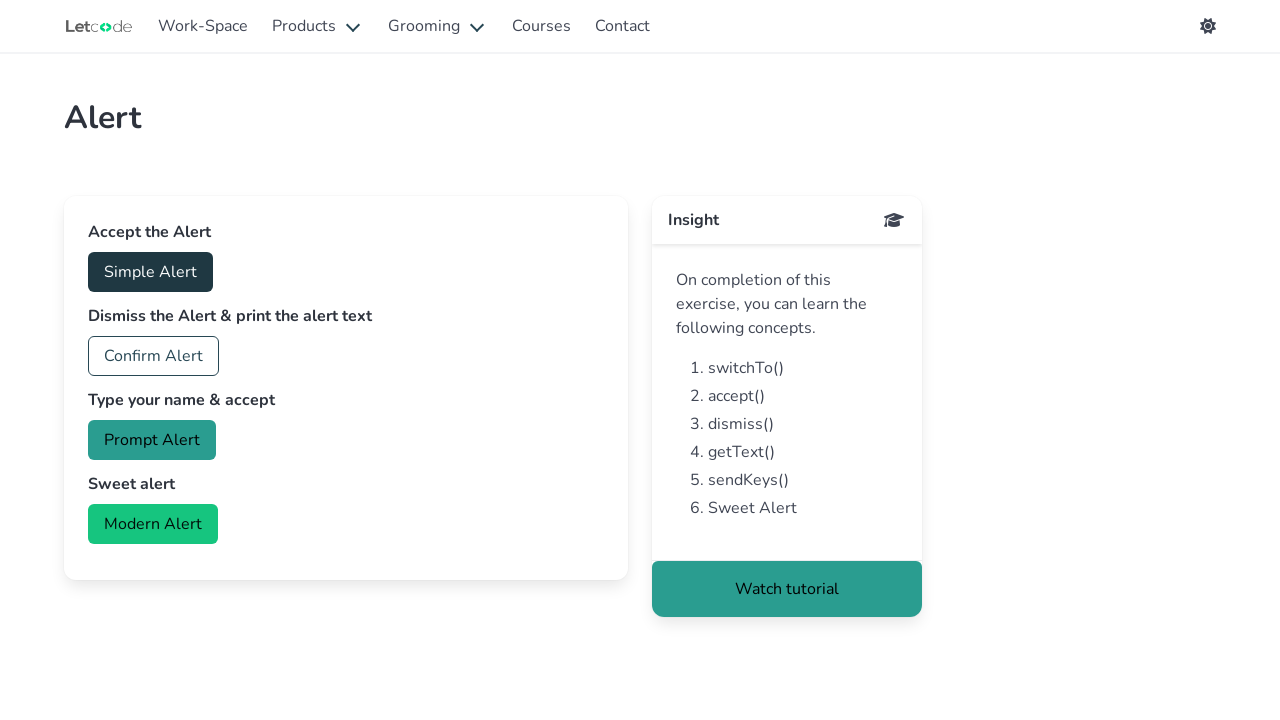

Clicked button to trigger confirm dialog at (154, 356) on #confirm
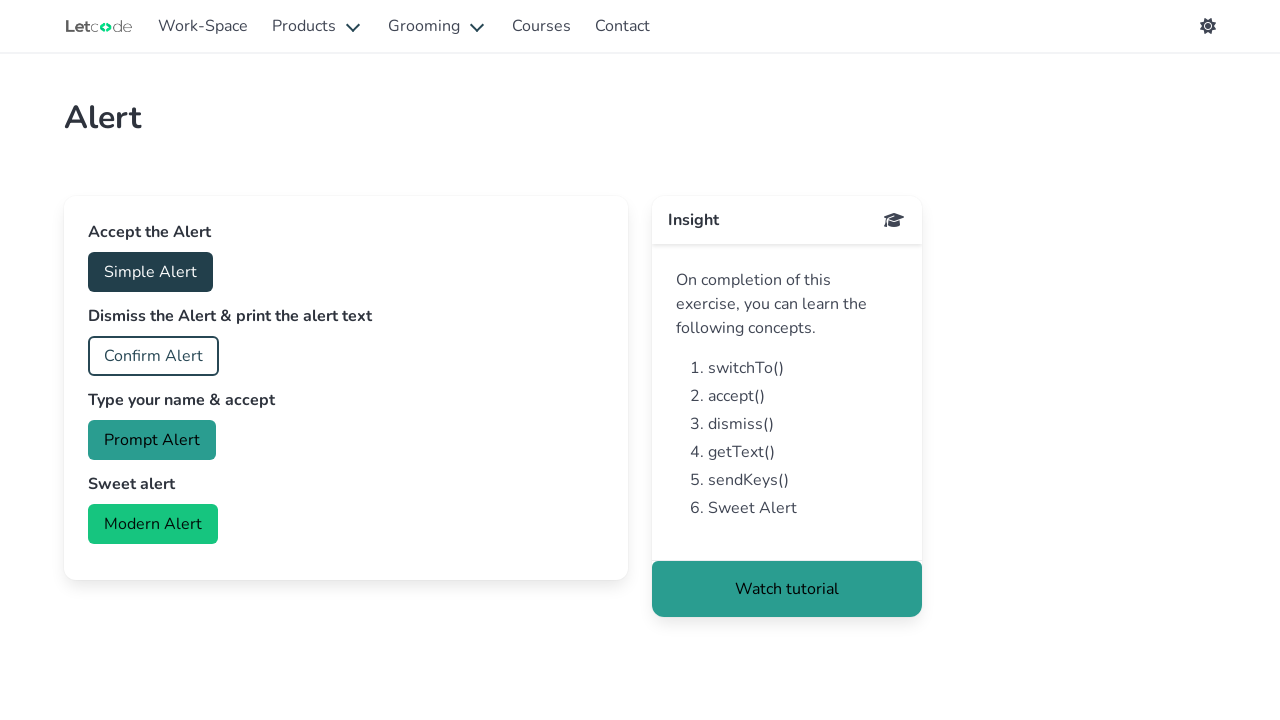

Accepted confirm dialog
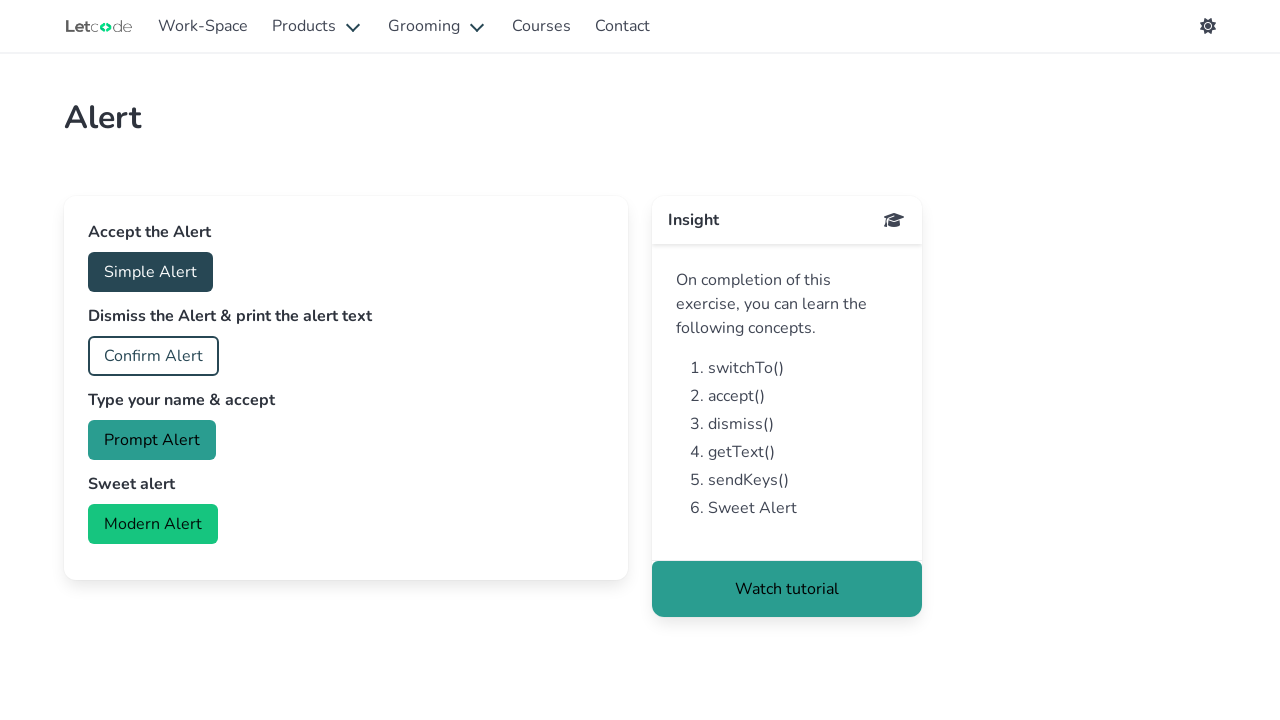

Registered handler for prompt dialog
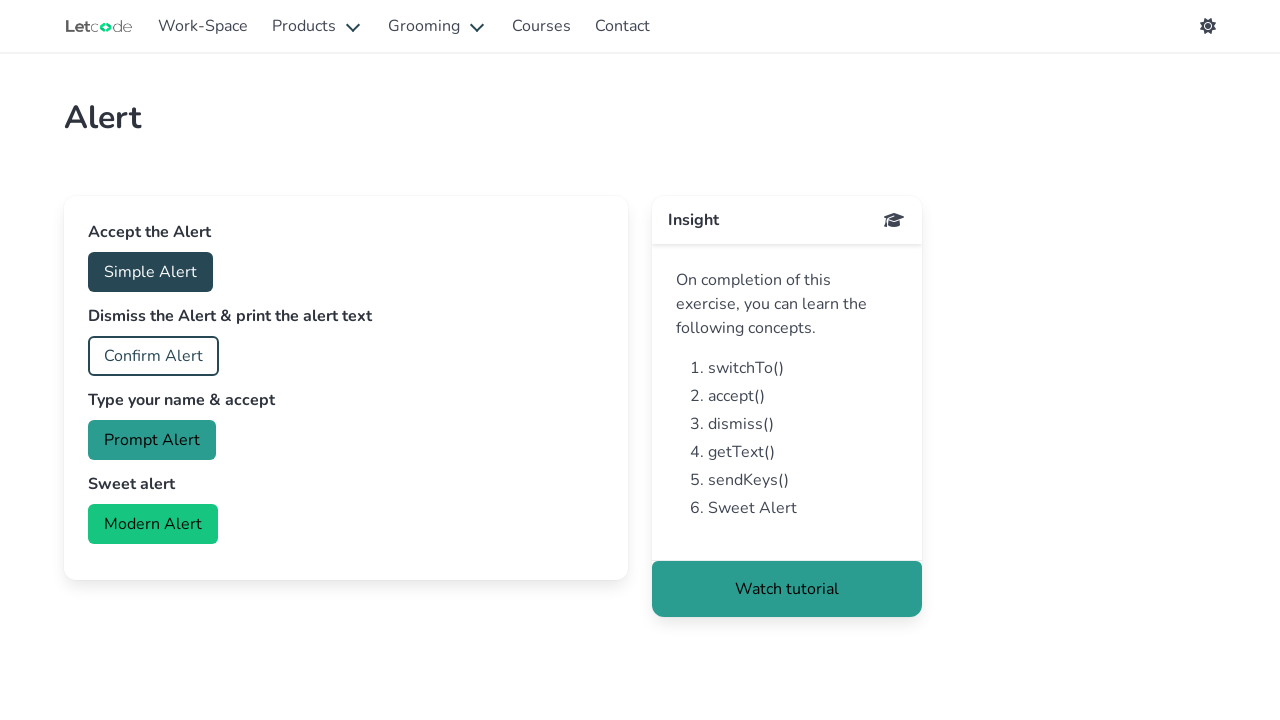

Clicked button to trigger prompt dialog at (152, 440) on #prompt
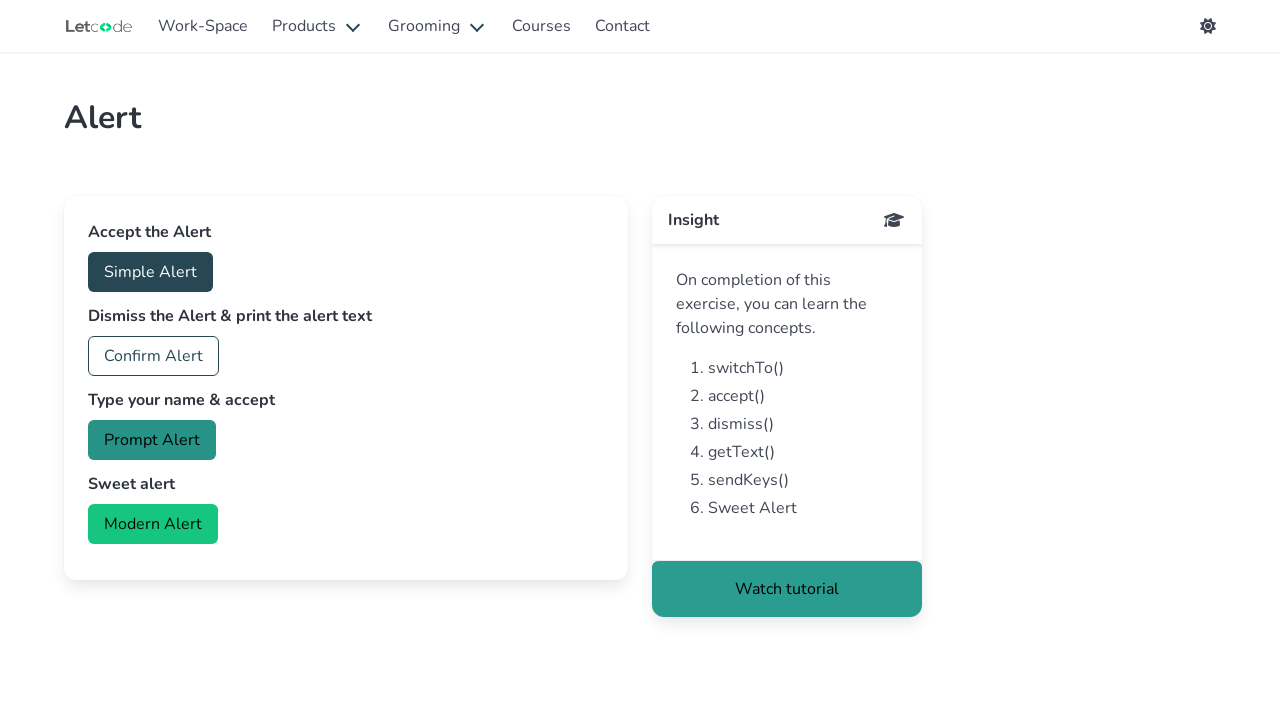

Accepted prompt dialog with text 'Vivek'
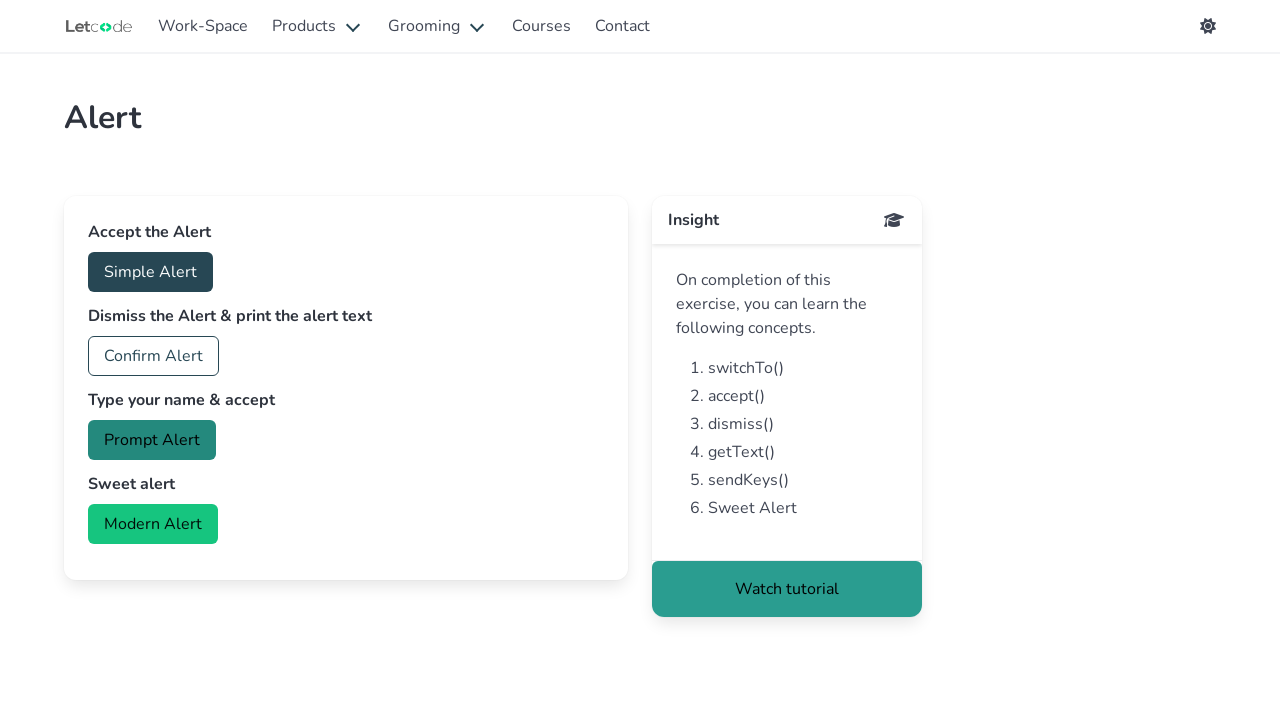

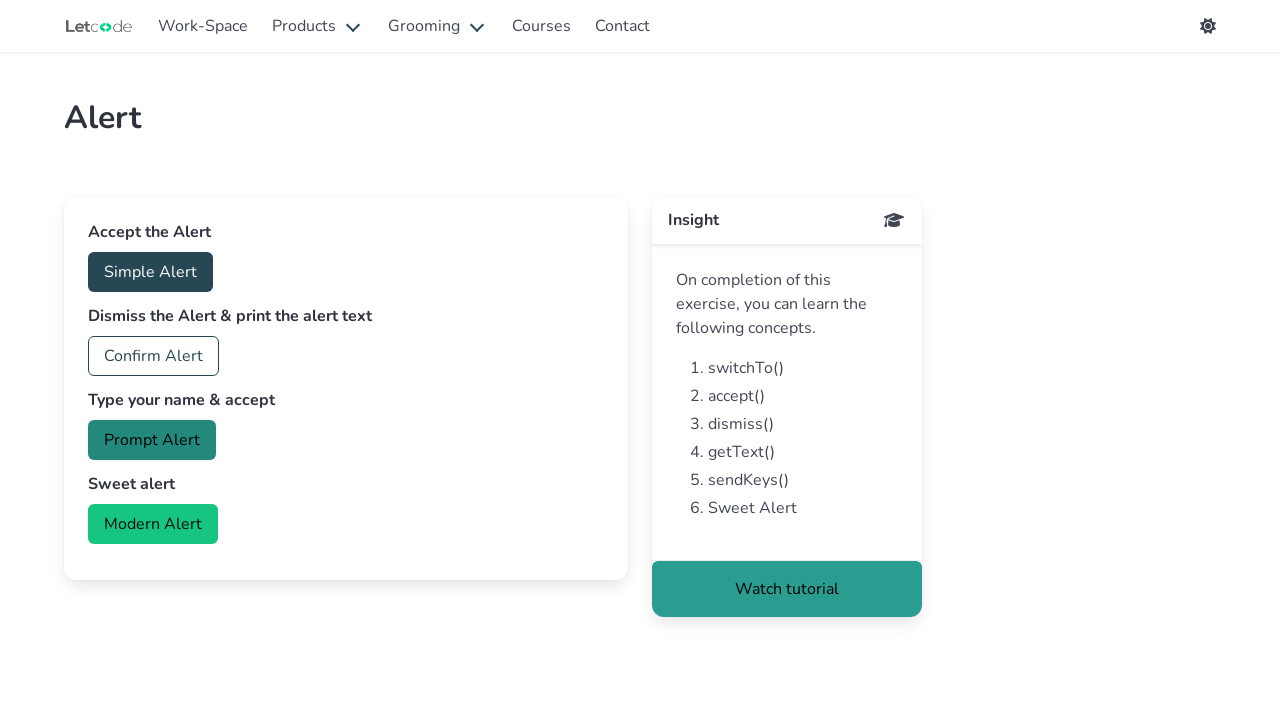